Tests keyboard key press functionality by sending a tab key using action builder without targeting a specific element, then verifying the result text.

Starting URL: http://the-internet.herokuapp.com/key_presses

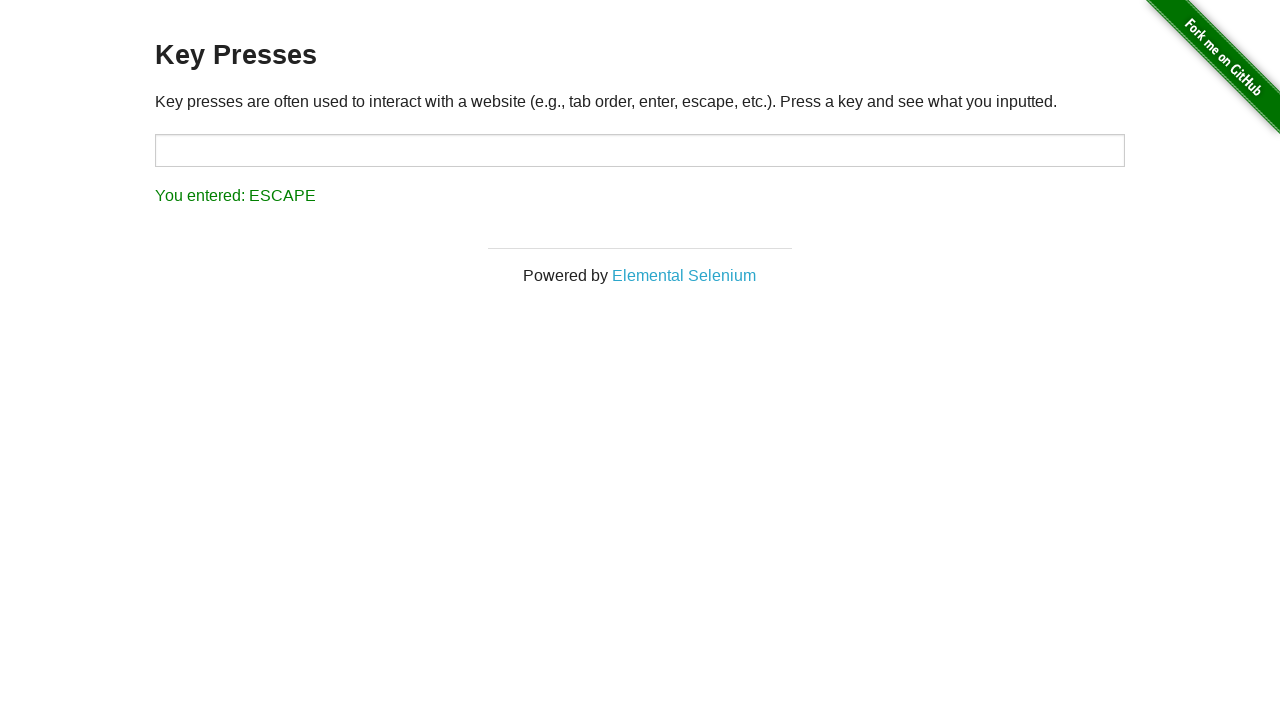

Pressed Tab key without targeting a specific element
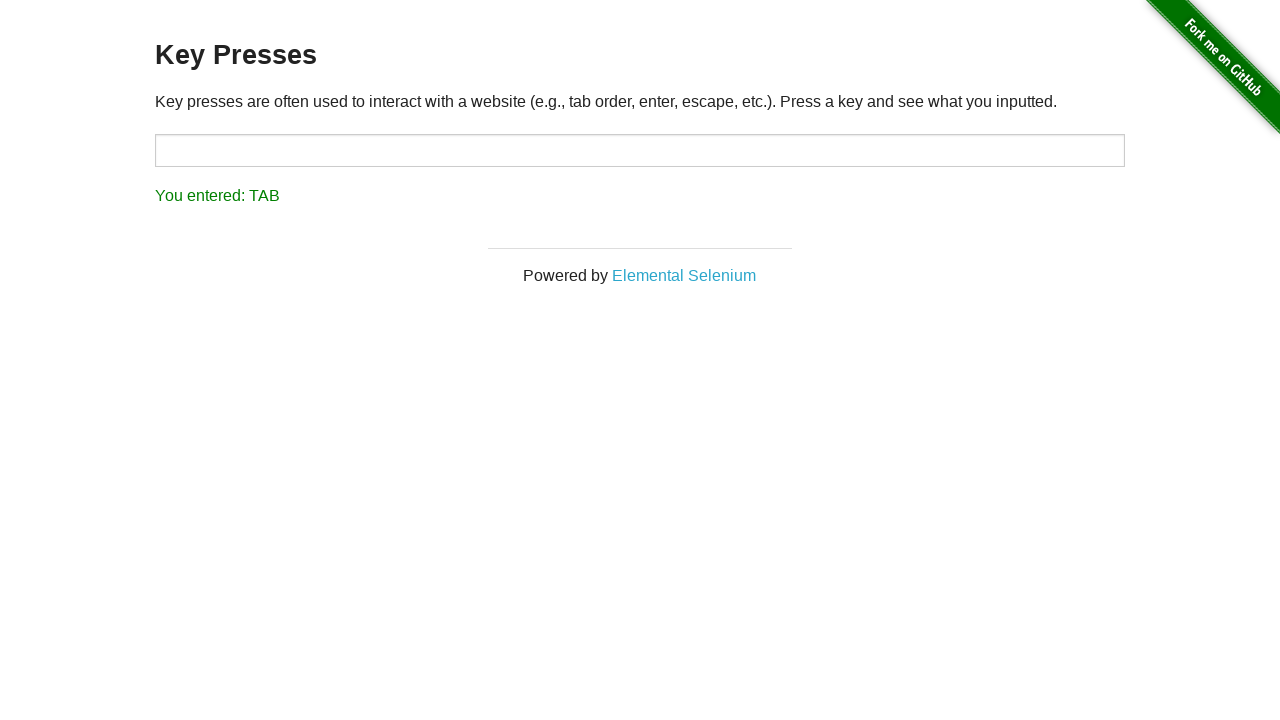

Result element appeared on the page
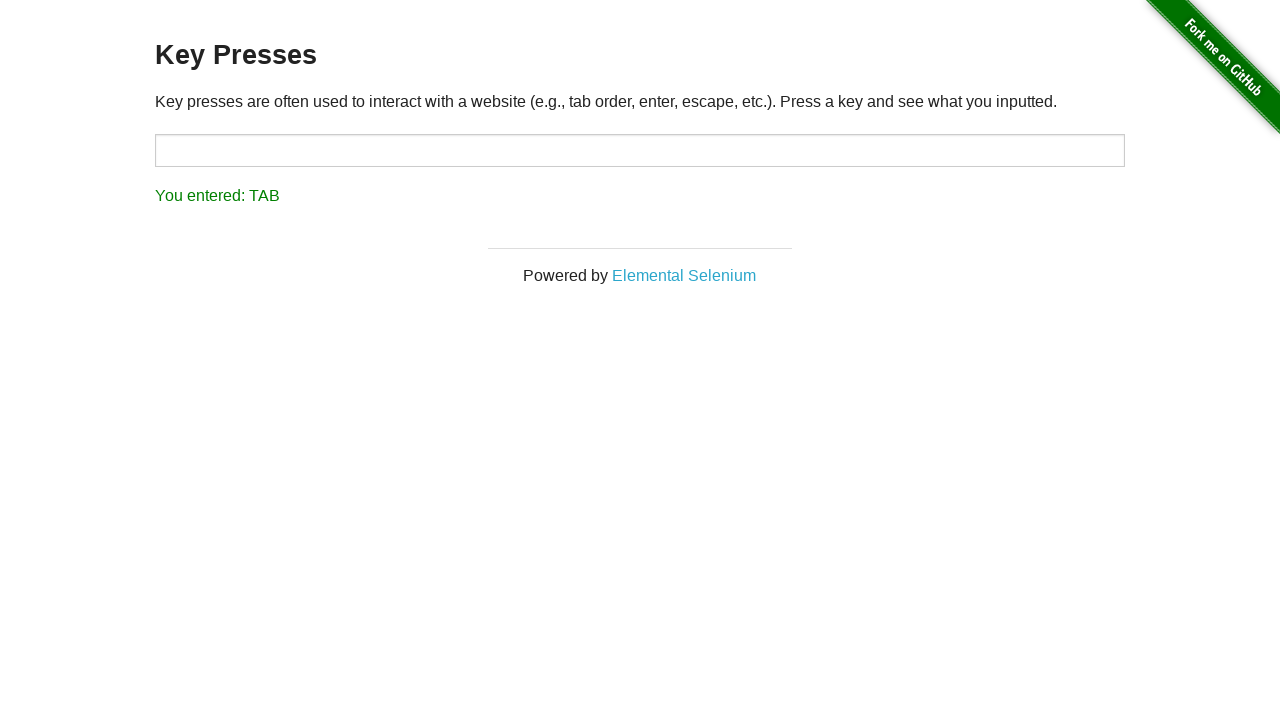

Retrieved result text: 'You entered: TAB'
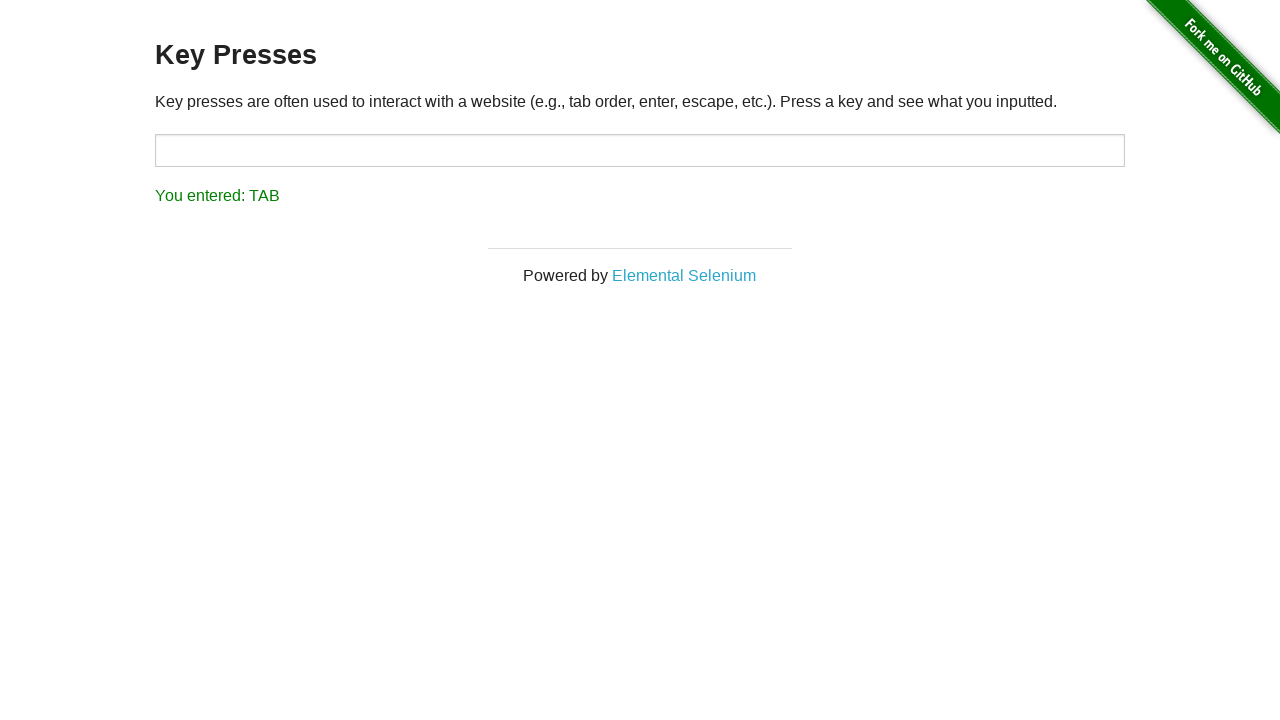

Assertion passed: result text matches expected value 'You entered: TAB'
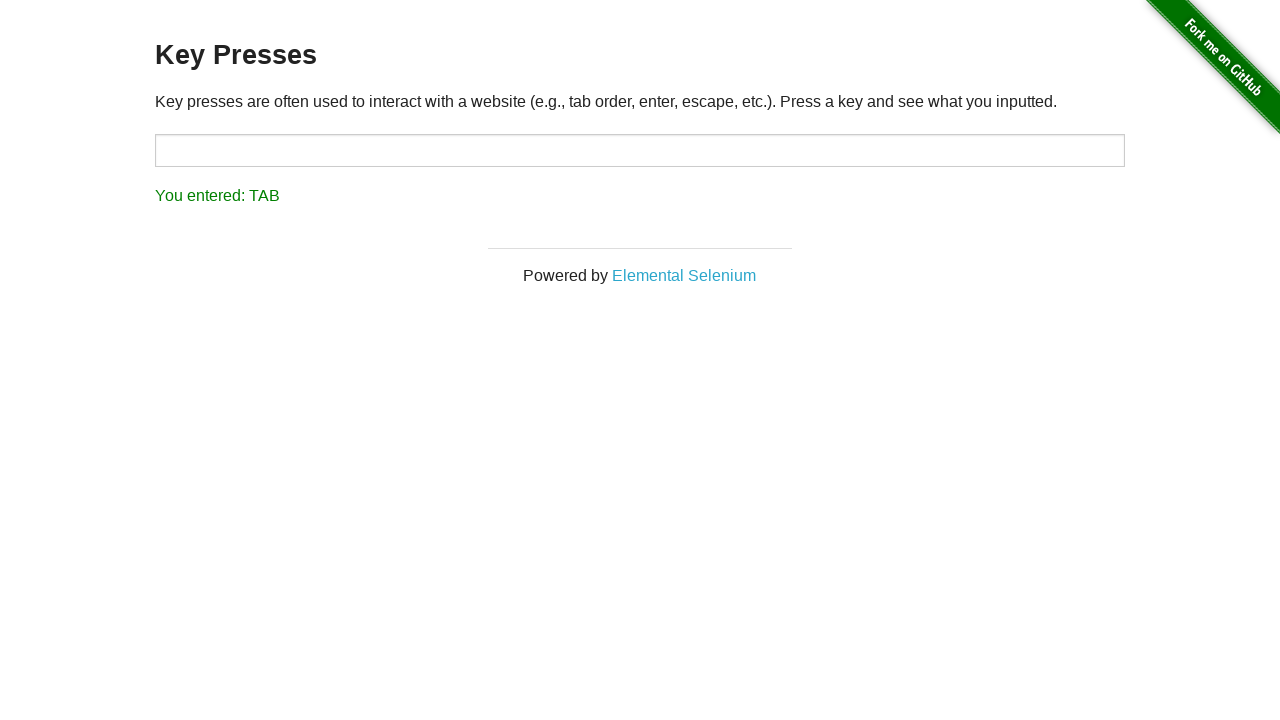

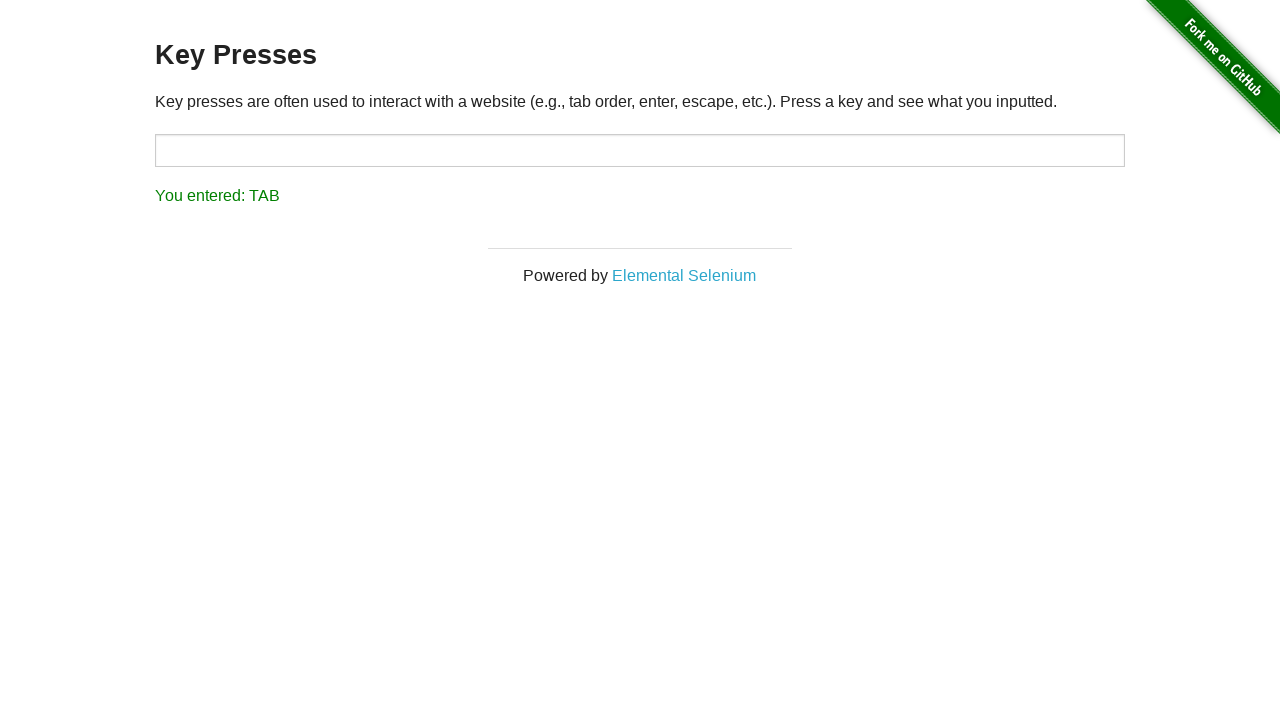